Tests e-commerce functionality by adding specific grocery items to cart, proceeding to checkout, and applying a promo code to verify discount functionality

Starting URL: https://rahulshettyacademy.com/seleniumPractise/#/

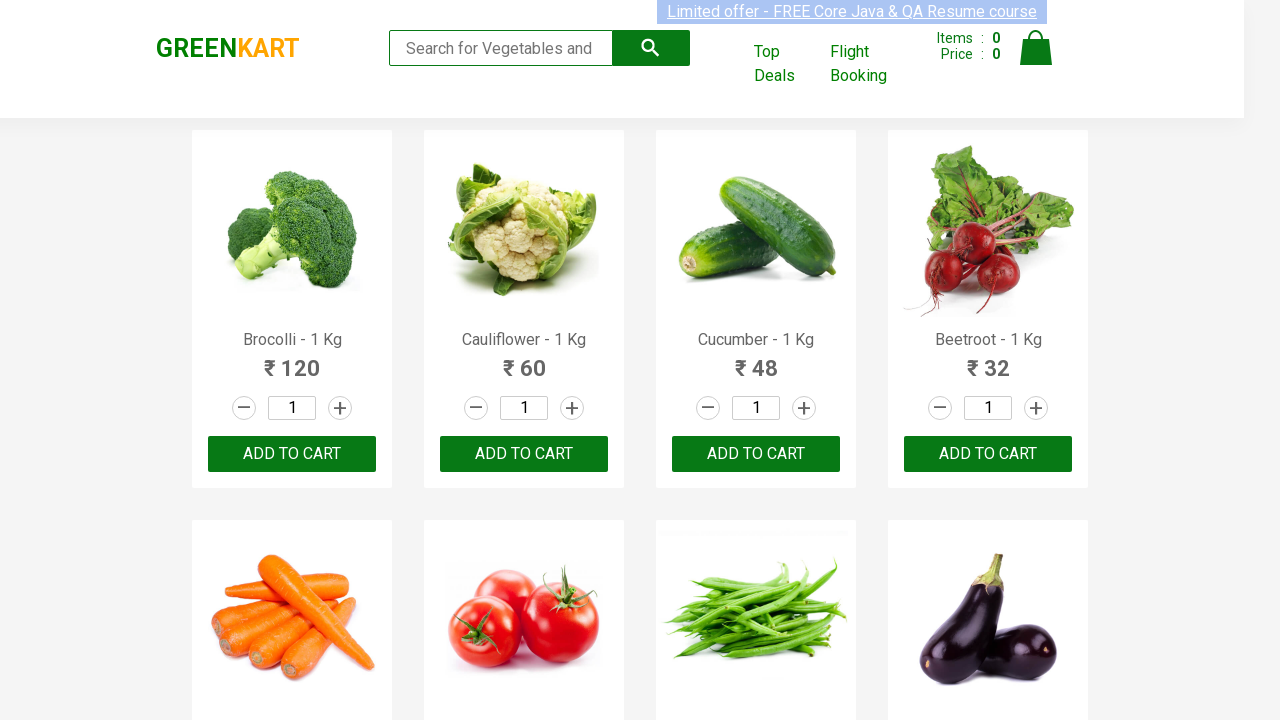

Waited for product list to load
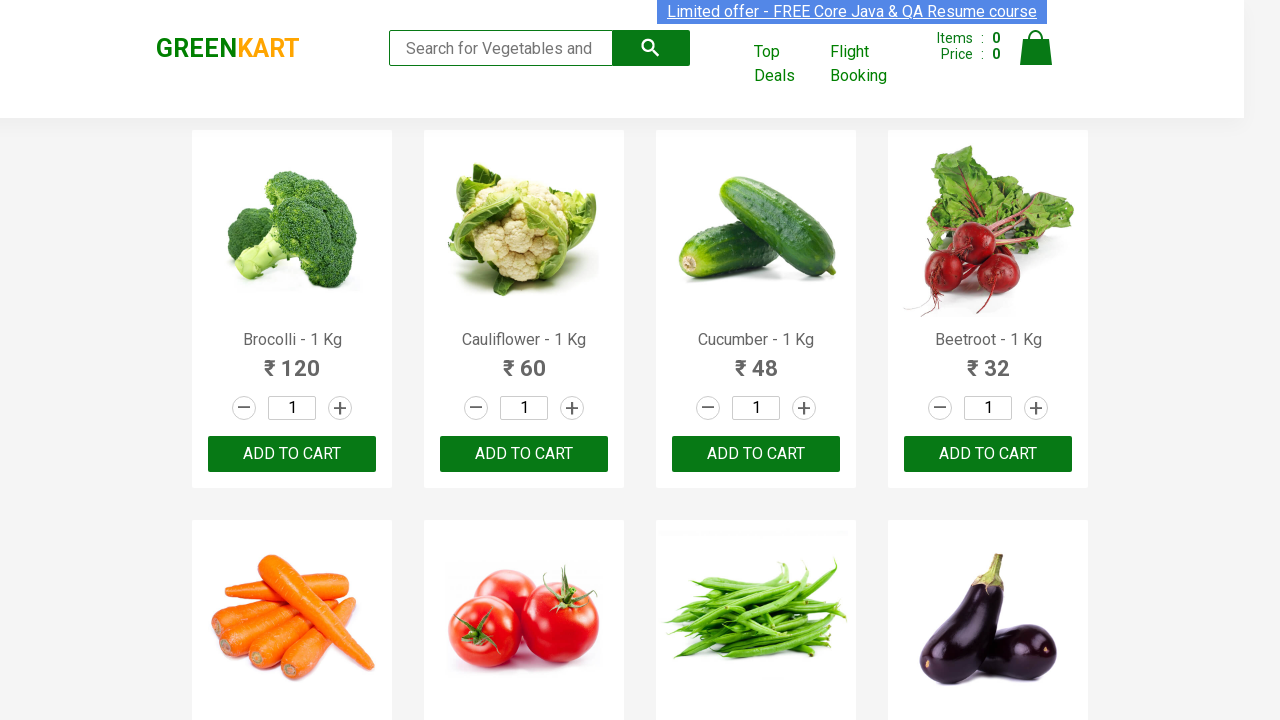

Retrieved all product name elements
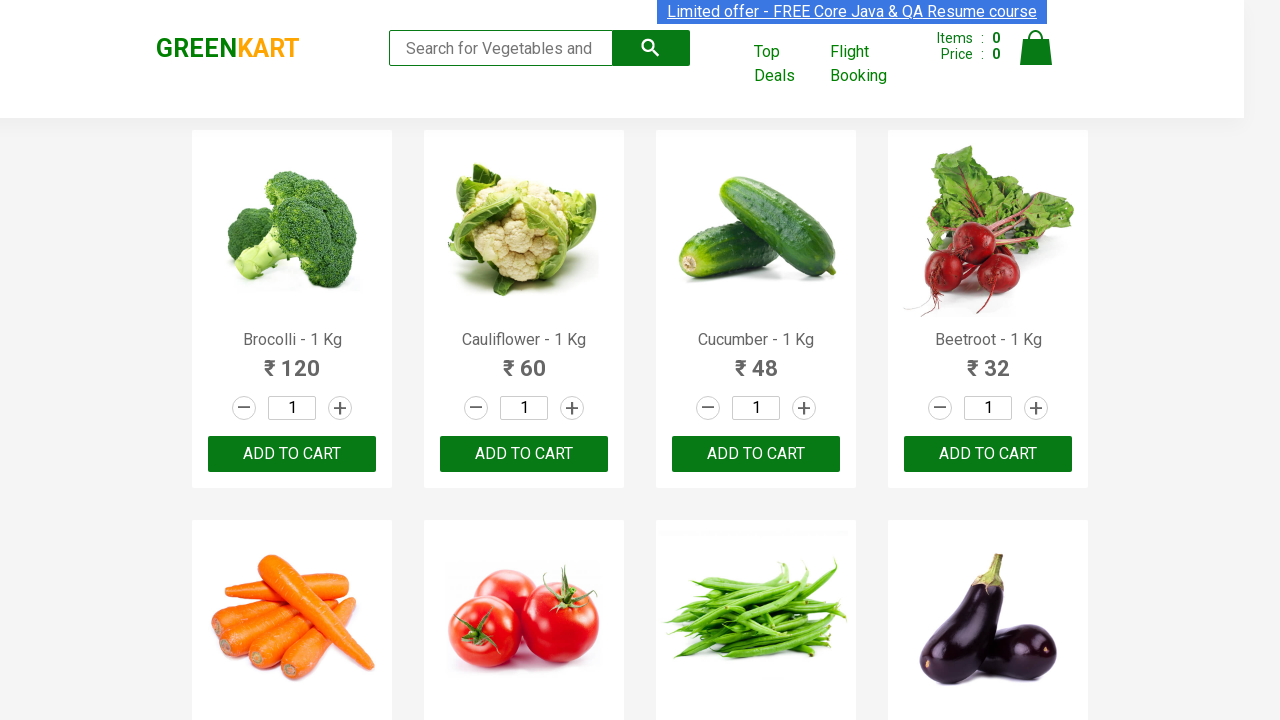

Retrieved all add to cart buttons
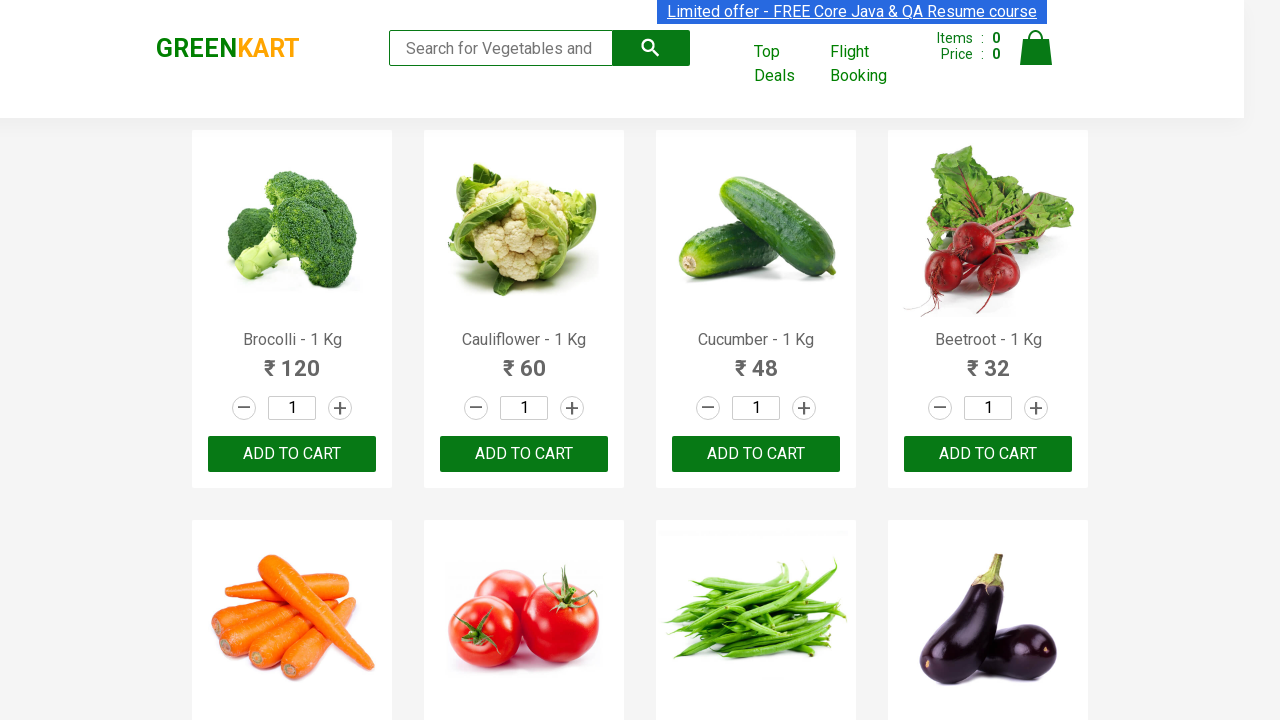

Added 'Cucumber' to cart at (756, 454) on xpath=//div[@class='product-action']/button >> nth=2
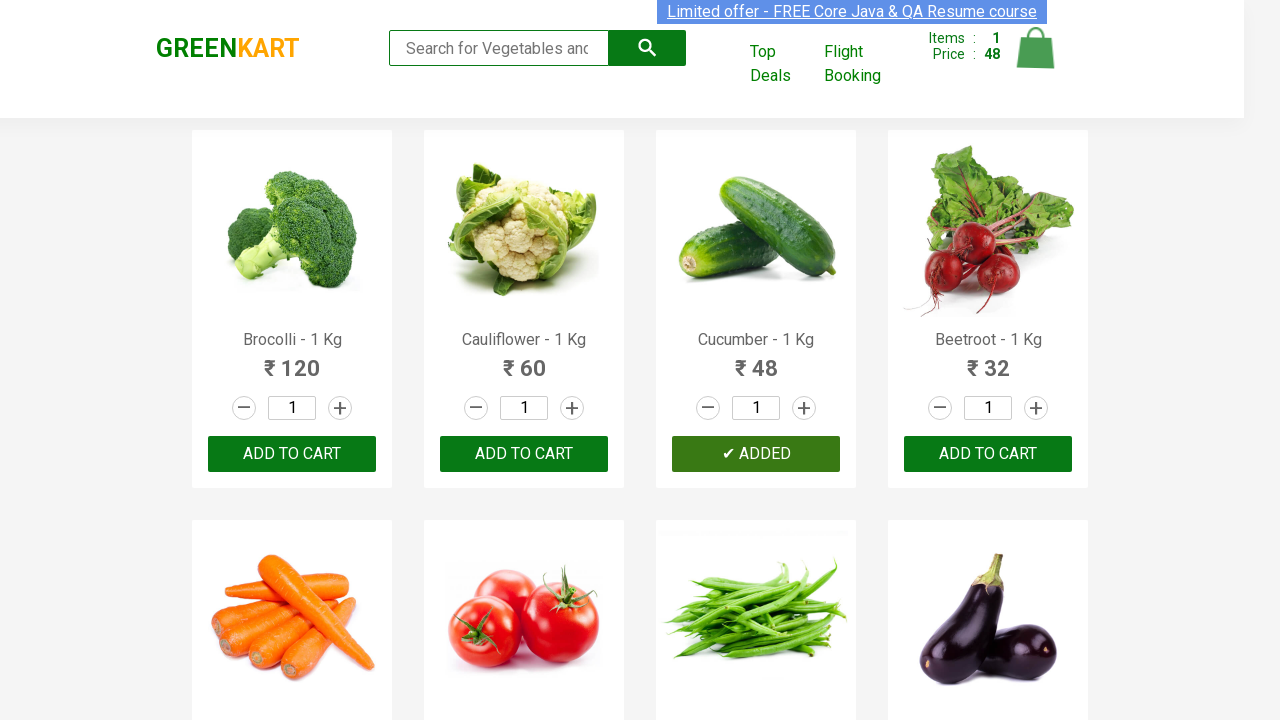

Added 'Potato' to cart at (756, 360) on xpath=//div[@class='product-action']/button >> nth=10
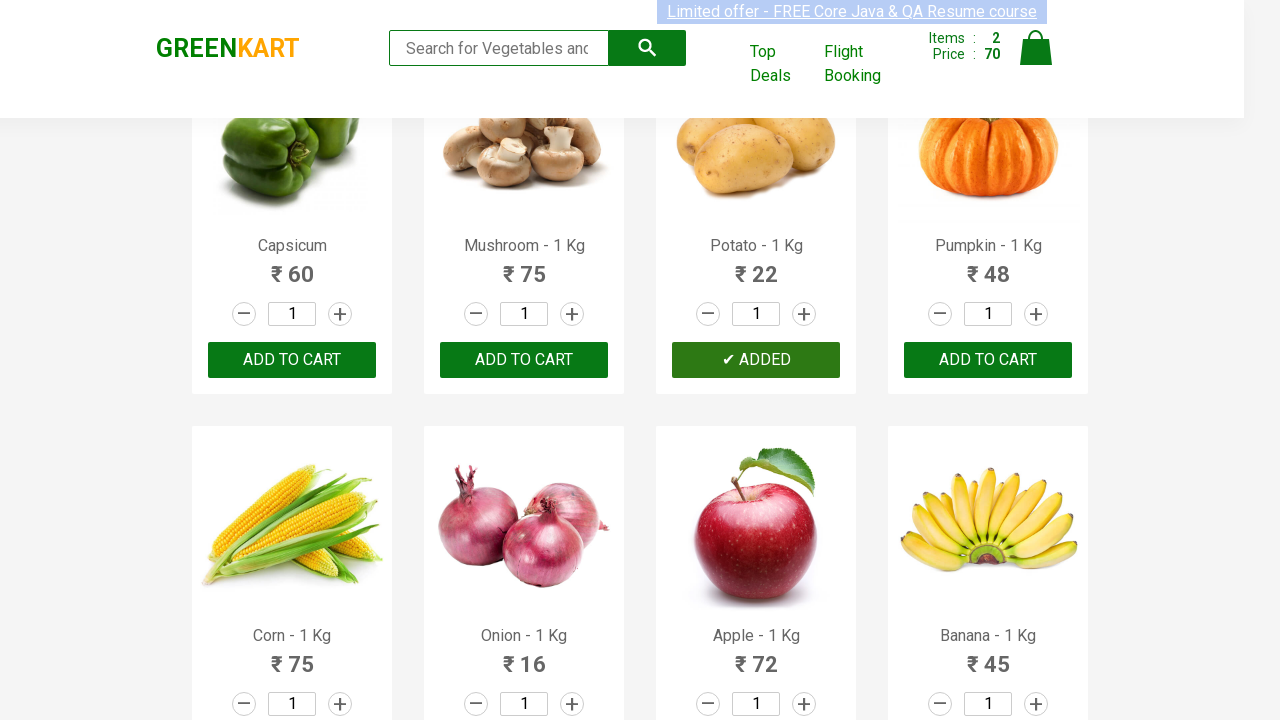

Added 'Musk Melon' to cart at (756, 360) on xpath=//div[@class='product-action']/button >> nth=18
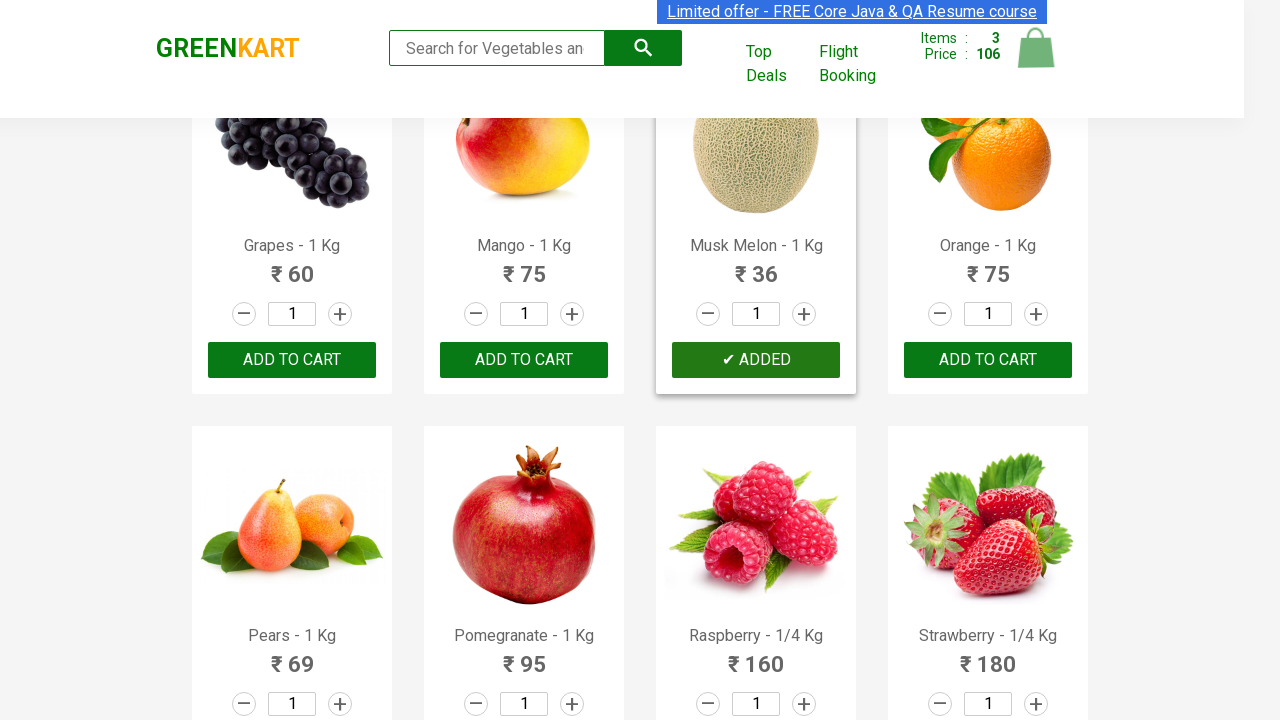

Added 'Pomegranate' to cart at (524, 360) on xpath=//div[@class='product-action']/button >> nth=21
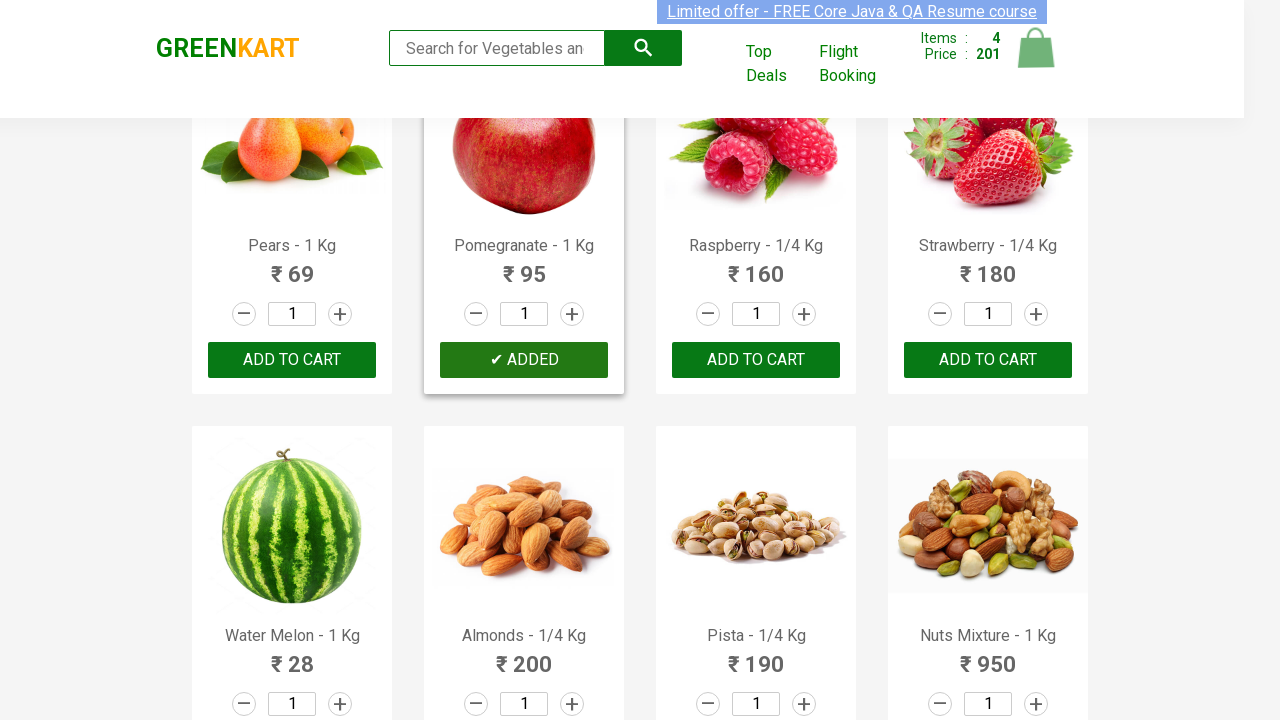

Clicked cart icon to view cart at (1036, 48) on img[alt='Cart']
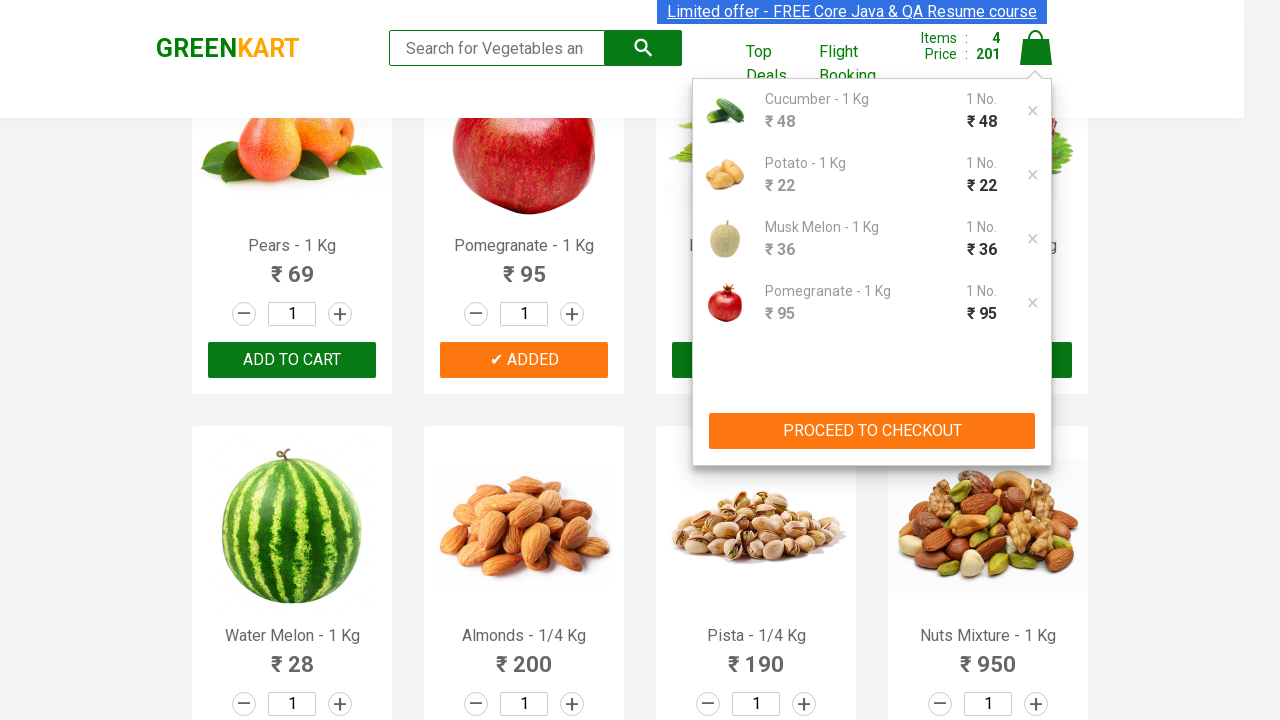

Clicked 'PROCEED TO CHECKOUT' button at (872, 431) on xpath=//button[contains(text(), 'PROCEED TO CHECKOUT')]
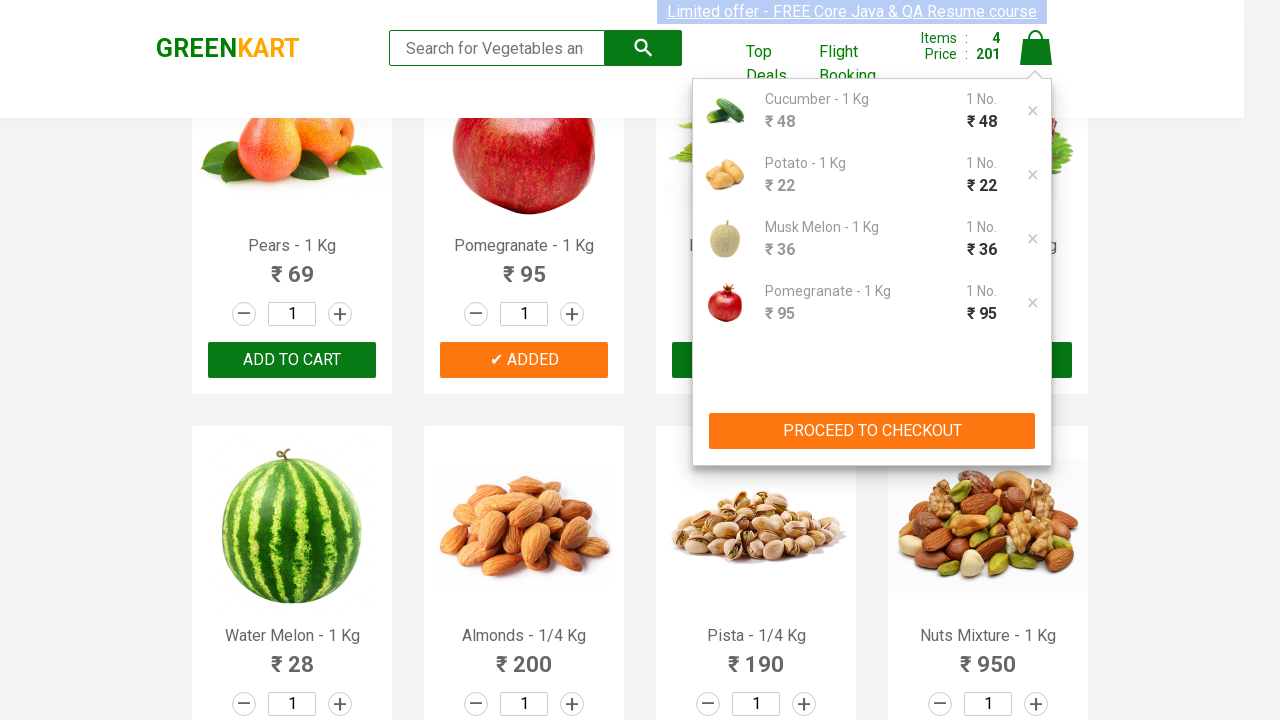

Entered promo code 'rahulshettyacademy' on input.promoCode
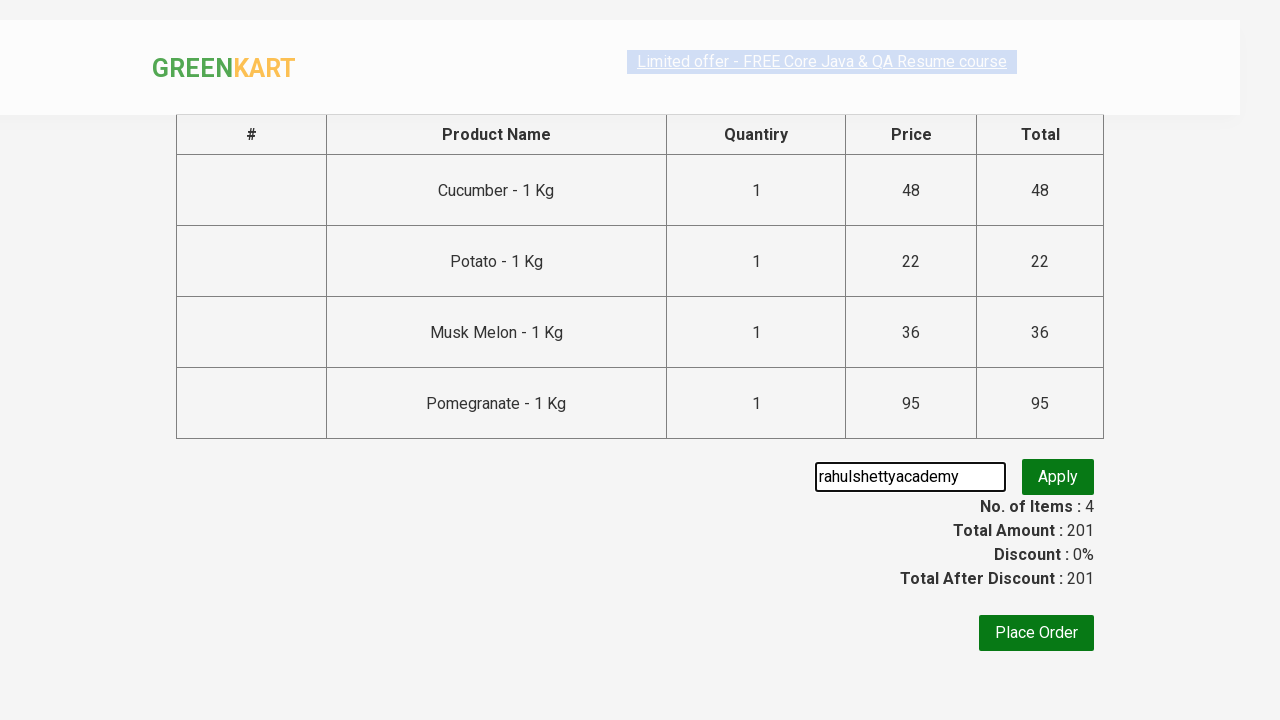

Clicked apply promo button at (1058, 477) on button.promoBtn
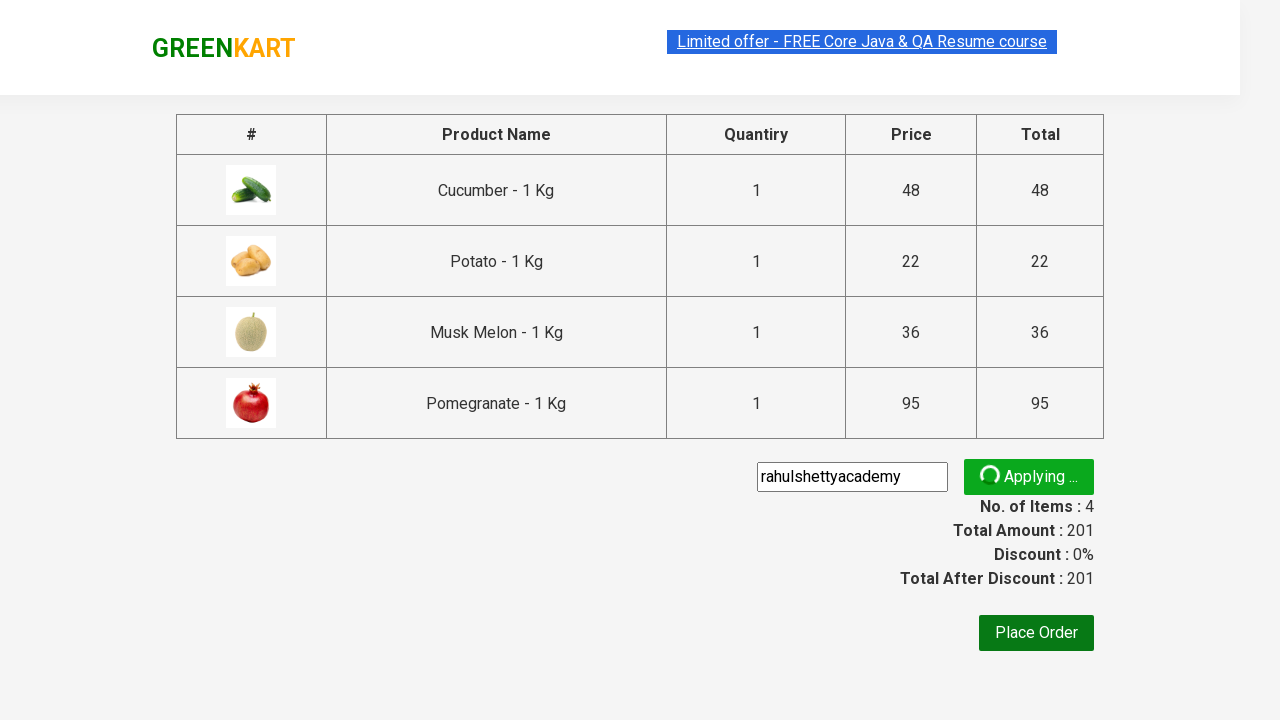

Promo discount information displayed, discount applied successfully
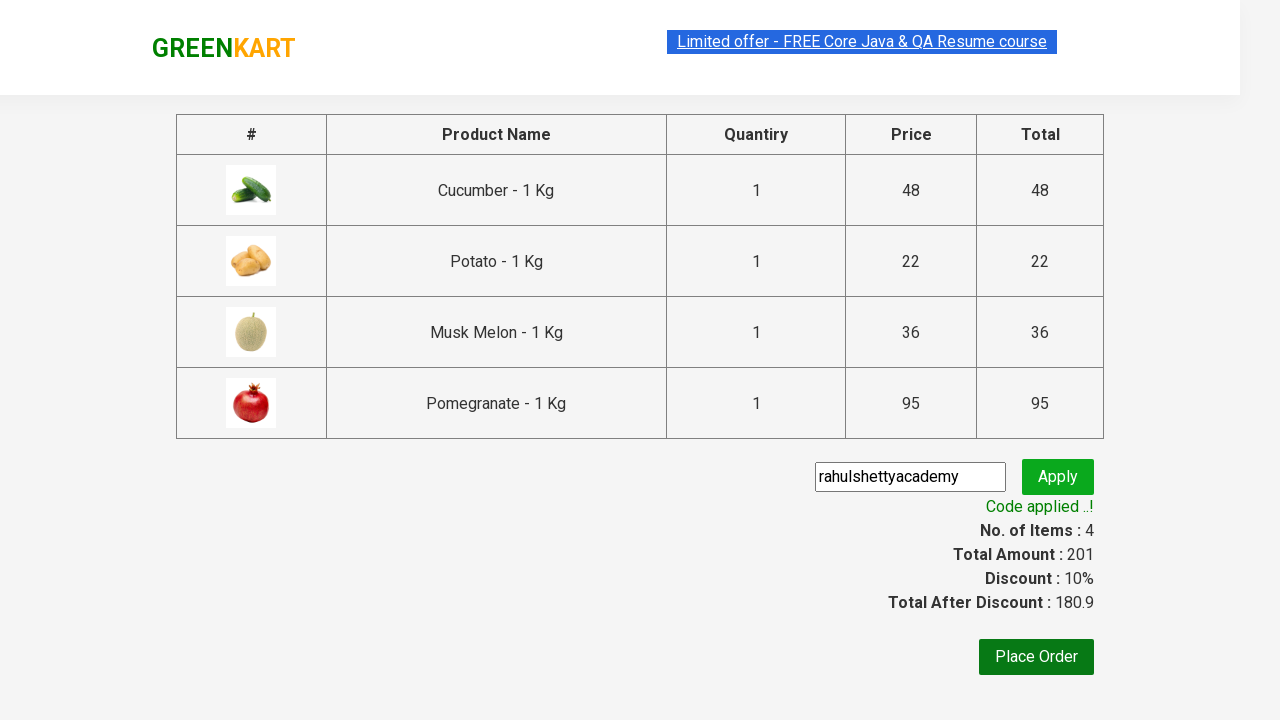

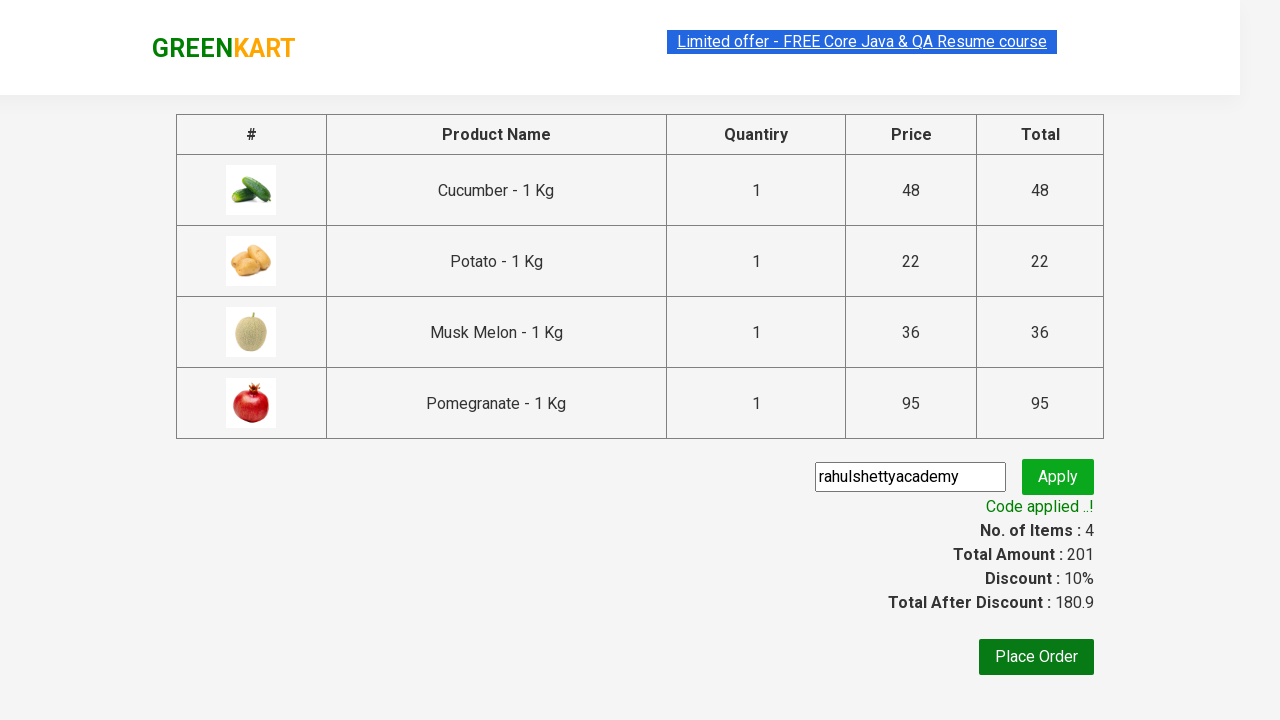